Tests a registration form by filling in first name, last name, and email fields, then submitting the form and verifying the success message

Starting URL: http://suninjuly.github.io/registration1.html

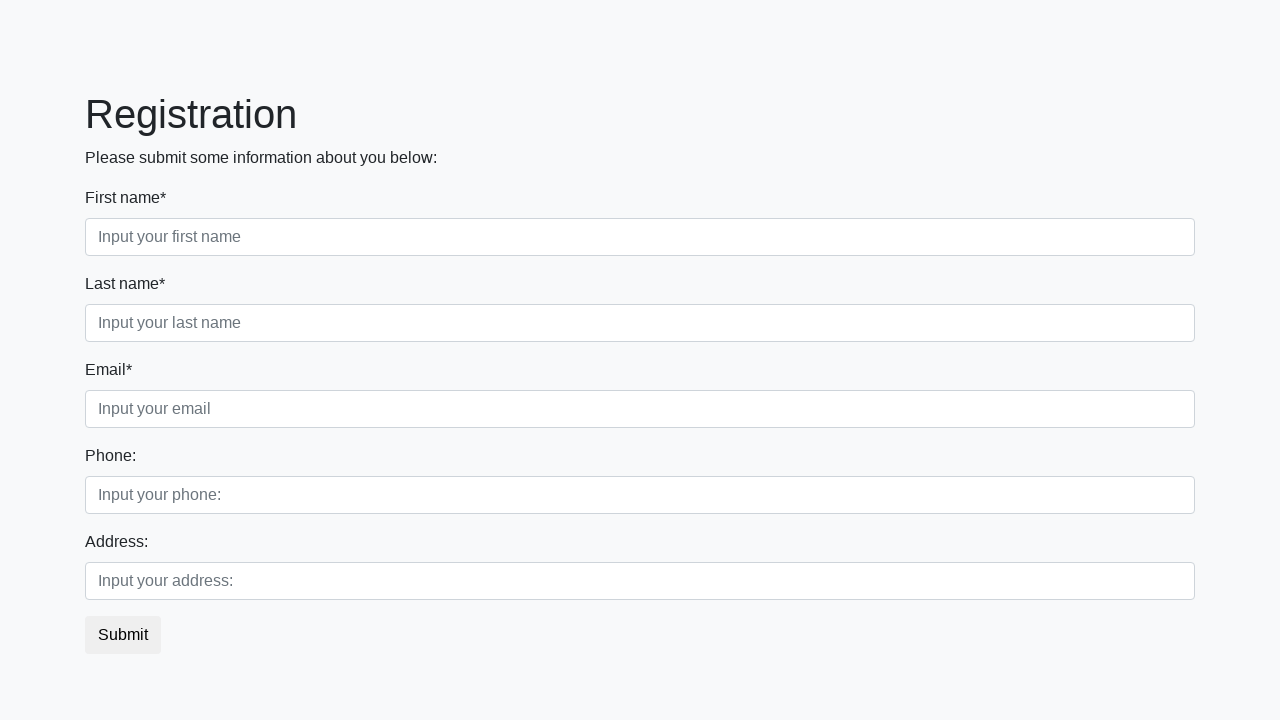

Filled first name field with 'John' on .first_block .first
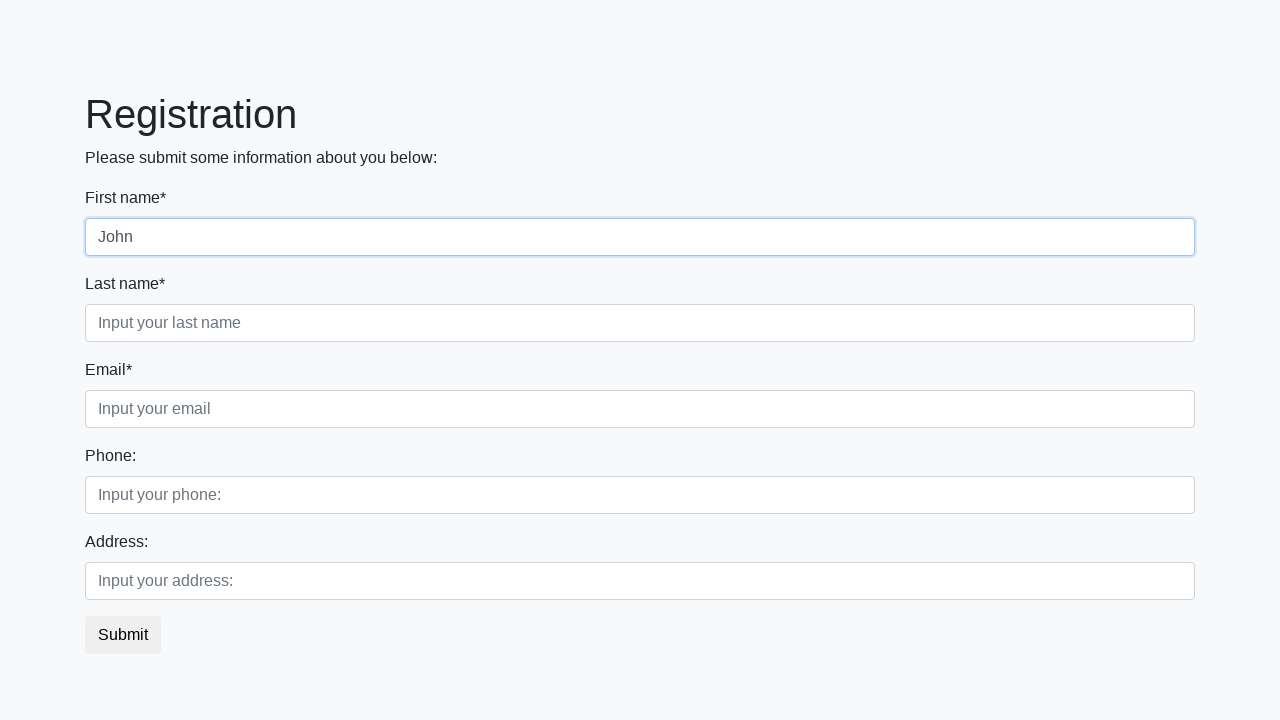

Filled last name field with 'Doe' on .first_block .second
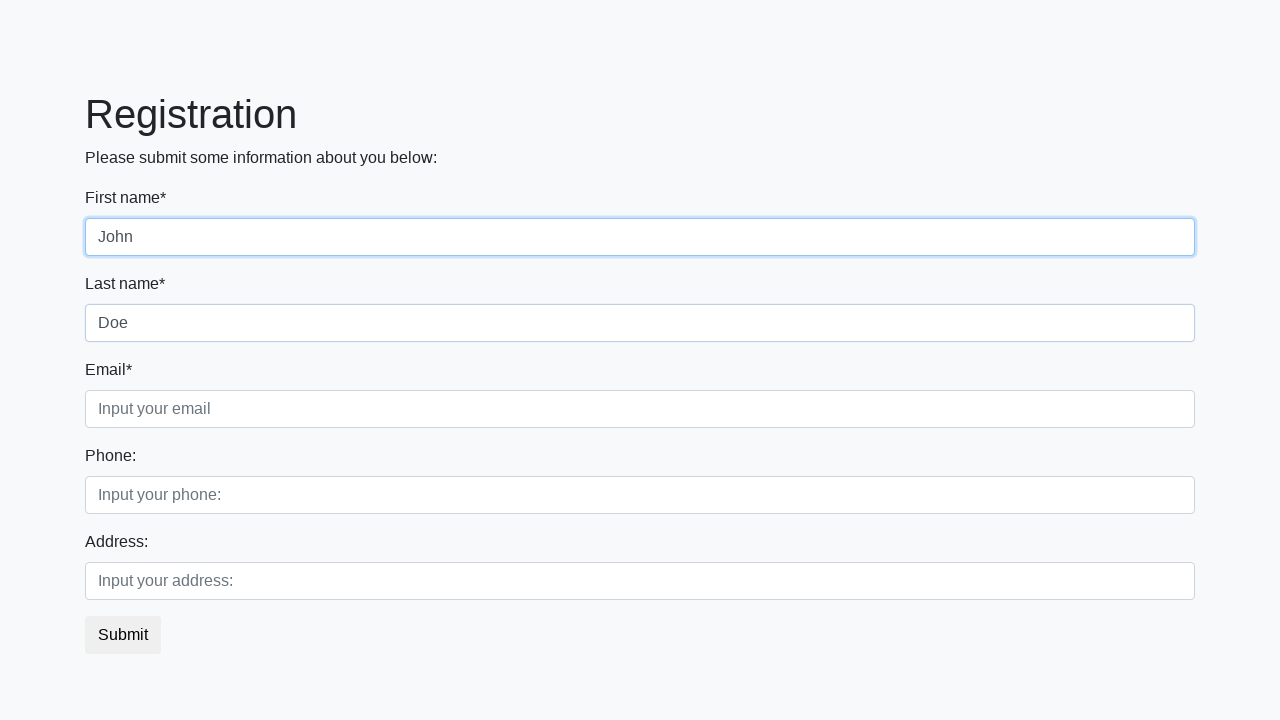

Filled email field with 'john.d@mailbox.com' on .first_block .third
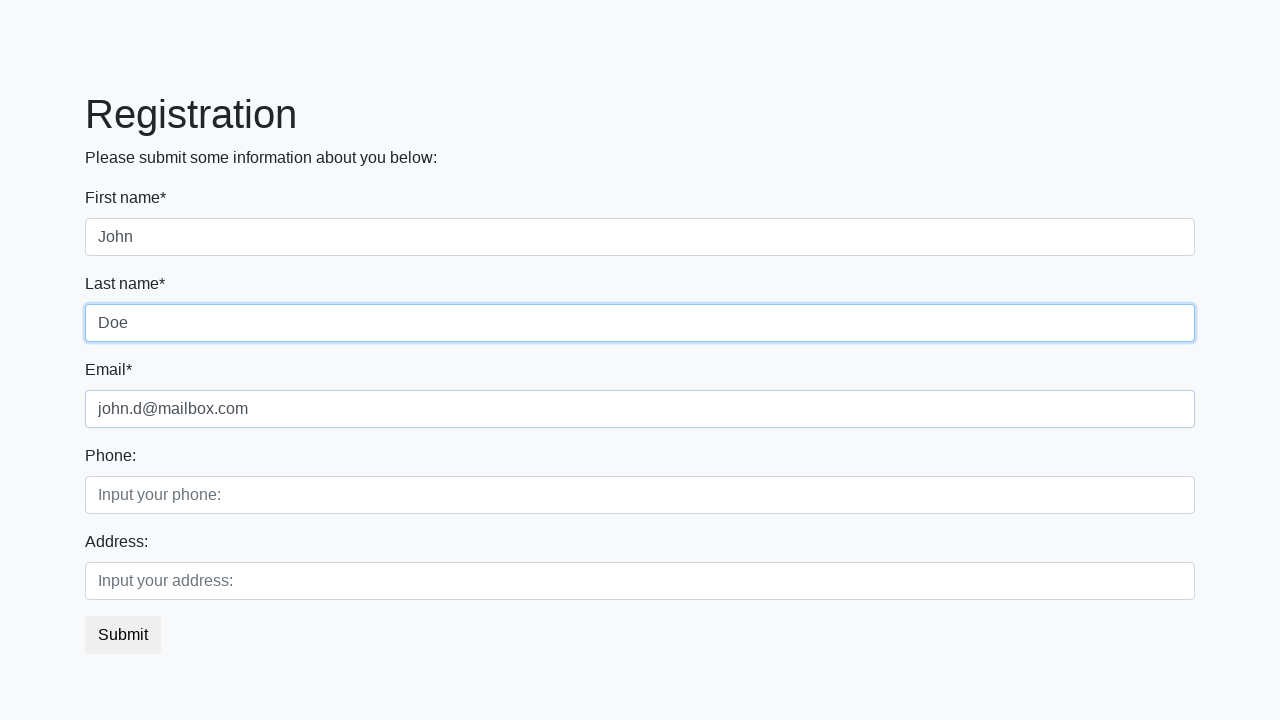

Clicked submit button to register at (123, 635) on button.btn
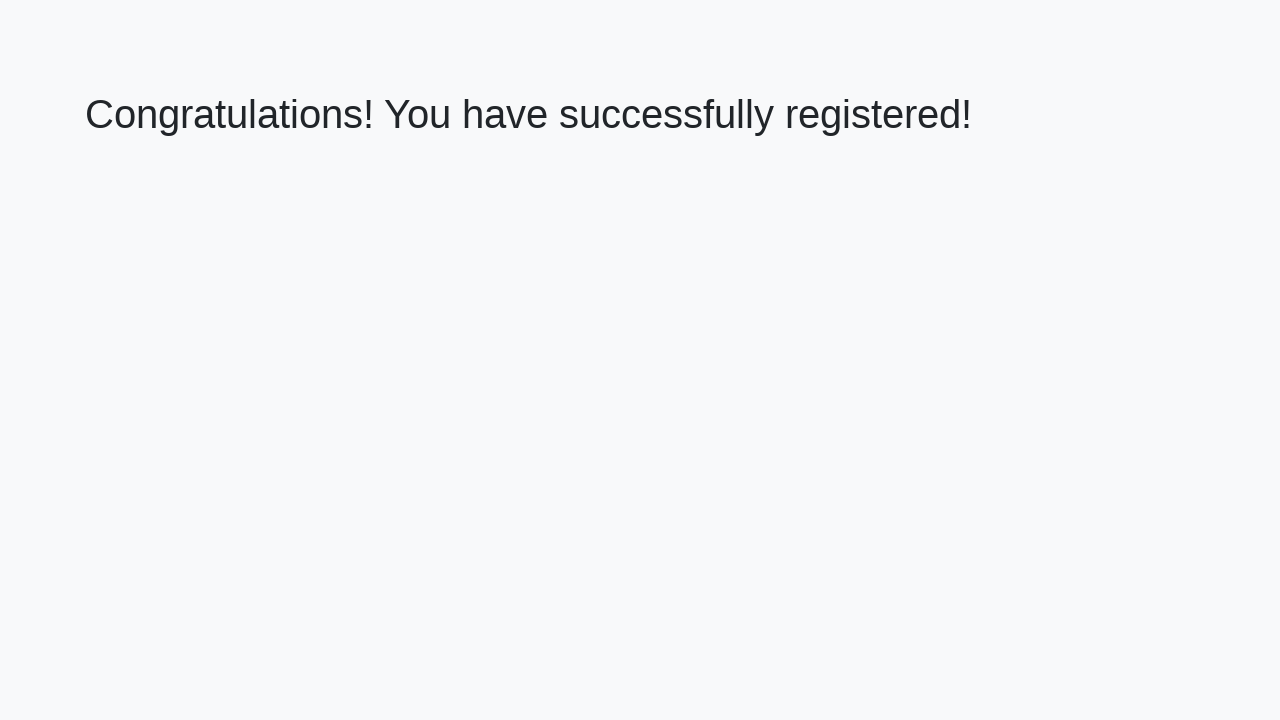

Success message header loaded
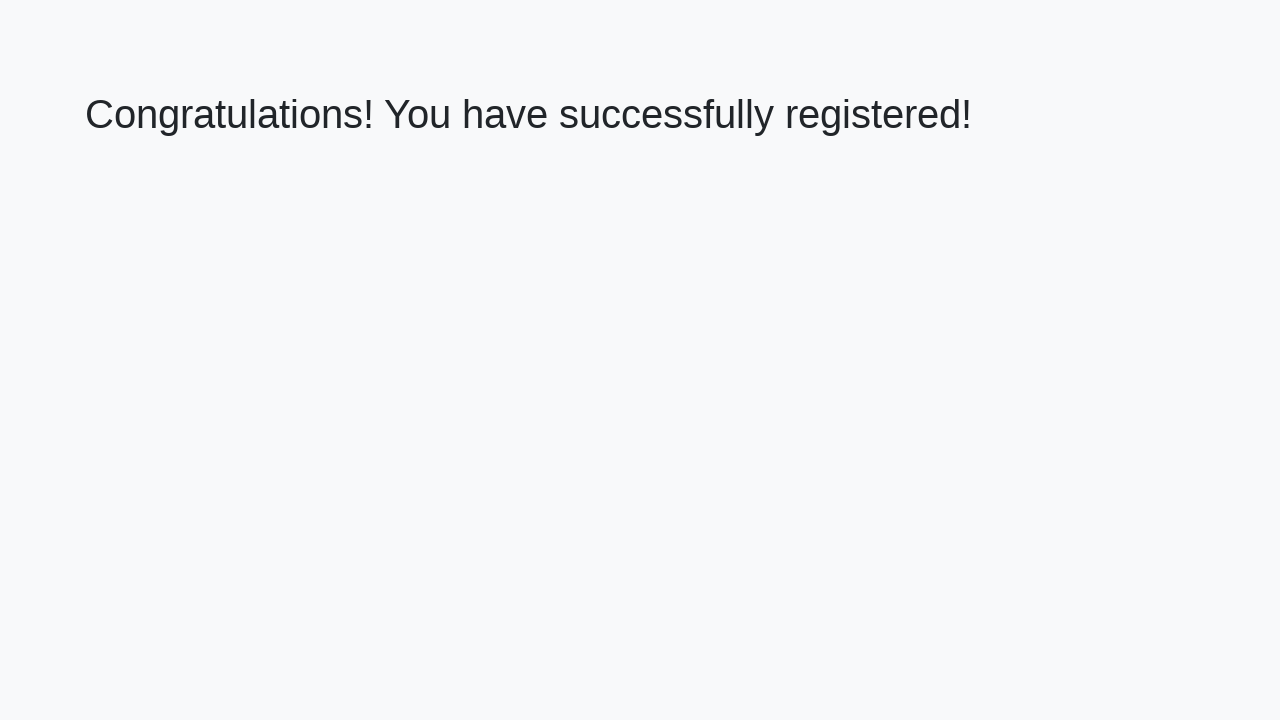

Retrieved success message text
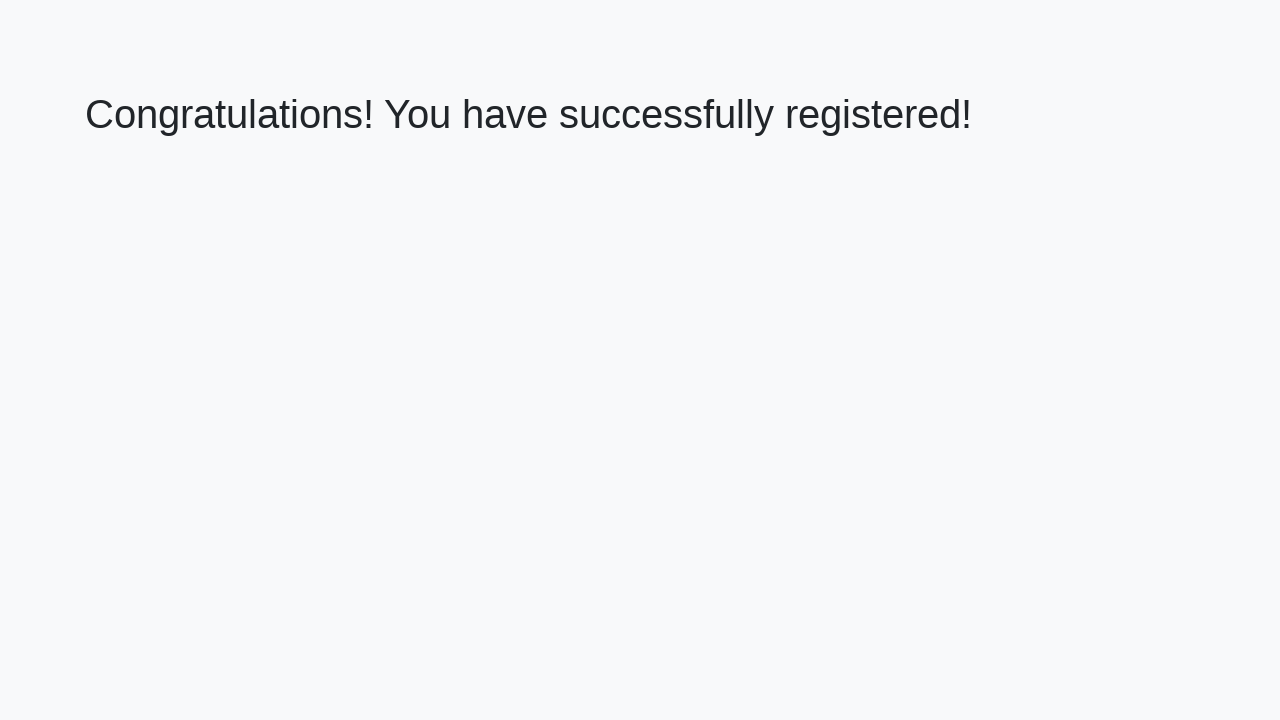

Verified success message: 'Congratulations! You have successfully registered!'
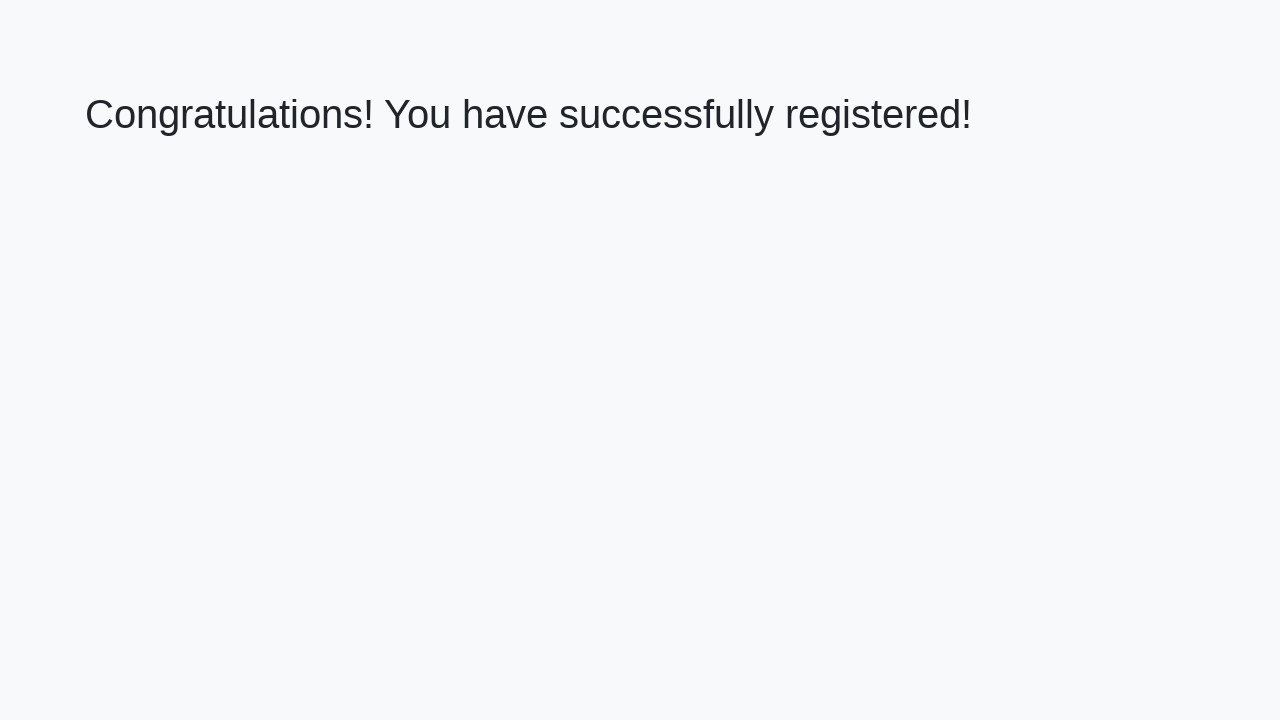

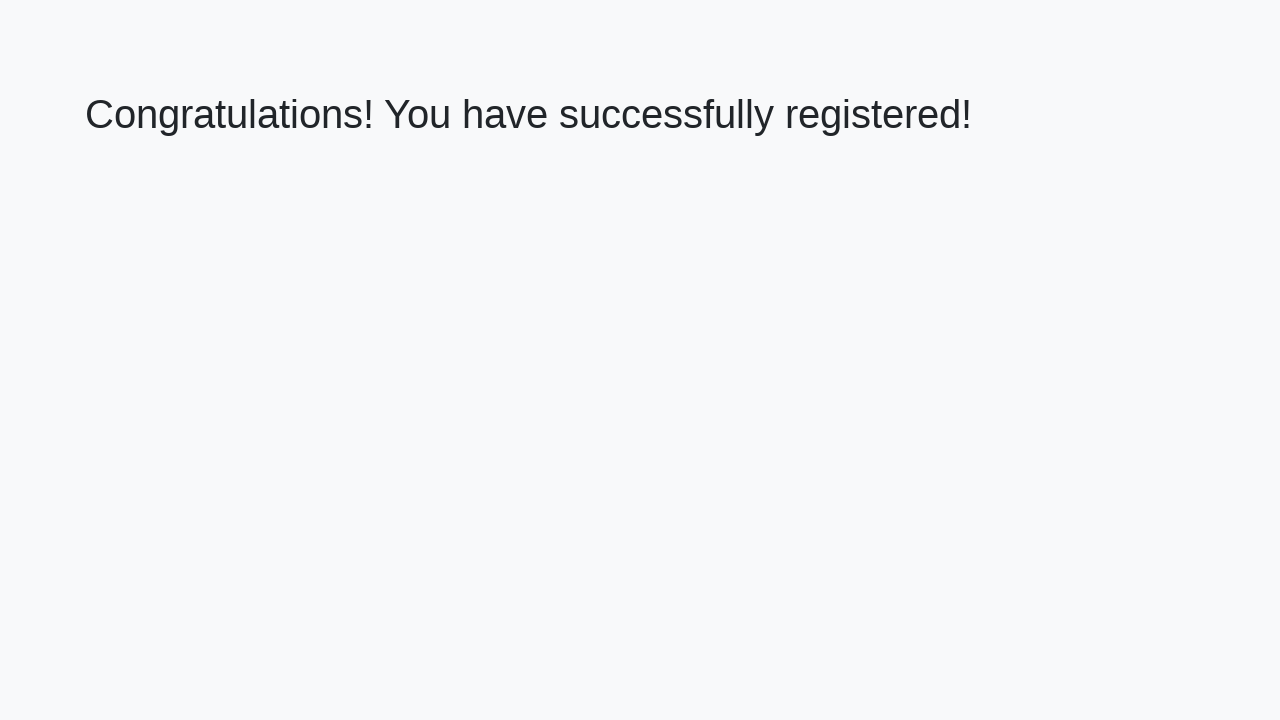